Waits for price to drop to $100, books the item, then solves a mathematical captcha by calculating a formula based on the displayed value

Starting URL: http://suninjuly.github.io/explicit_wait2.html

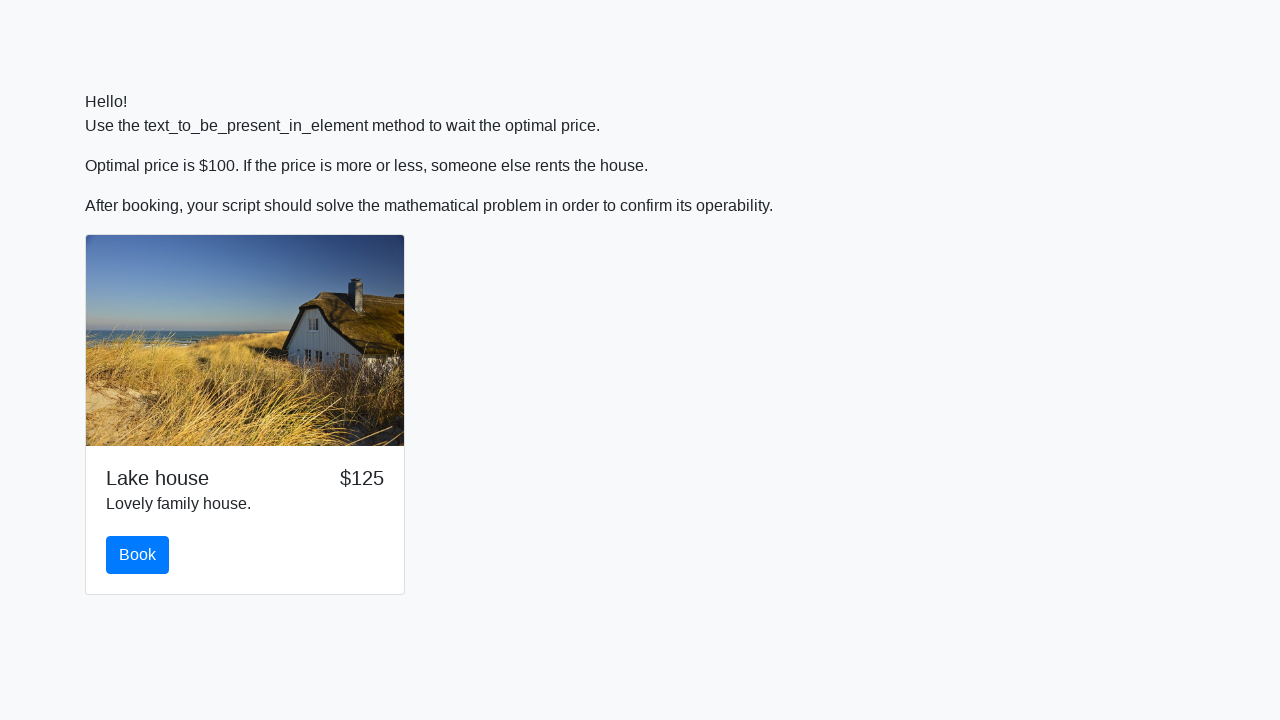

Waited for price to drop to $100
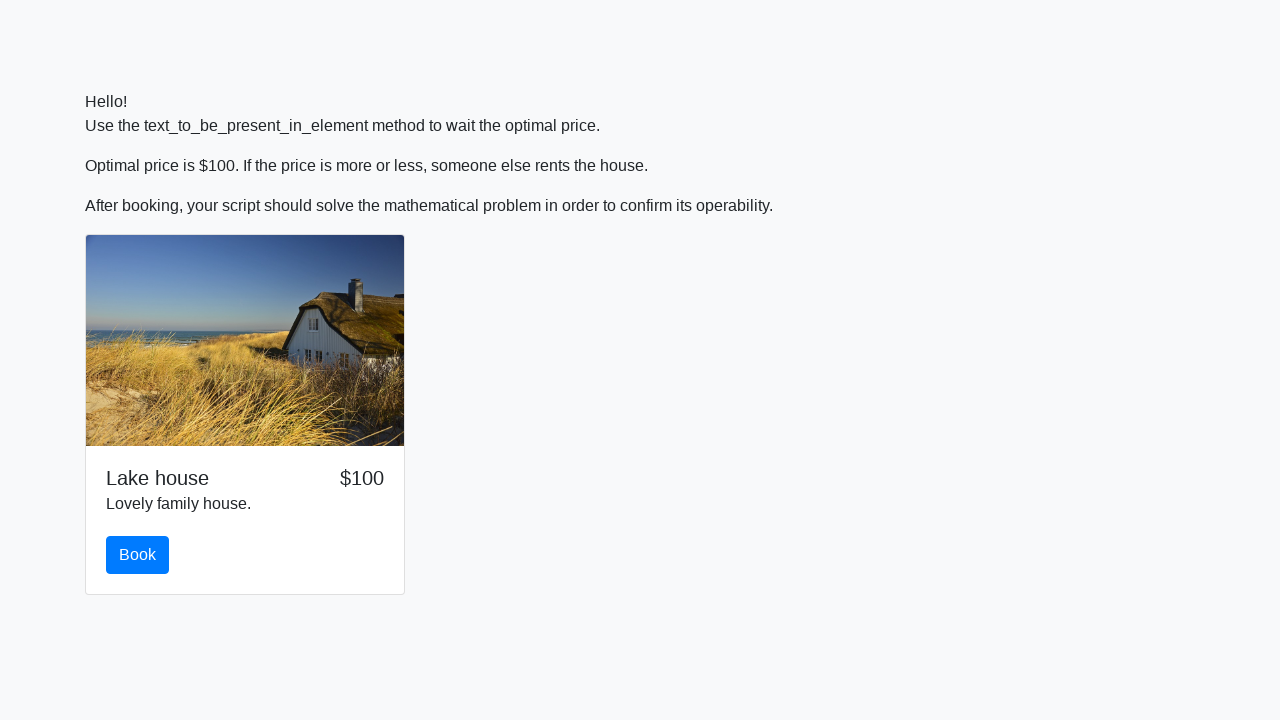

Clicked book button at (138, 555) on #book
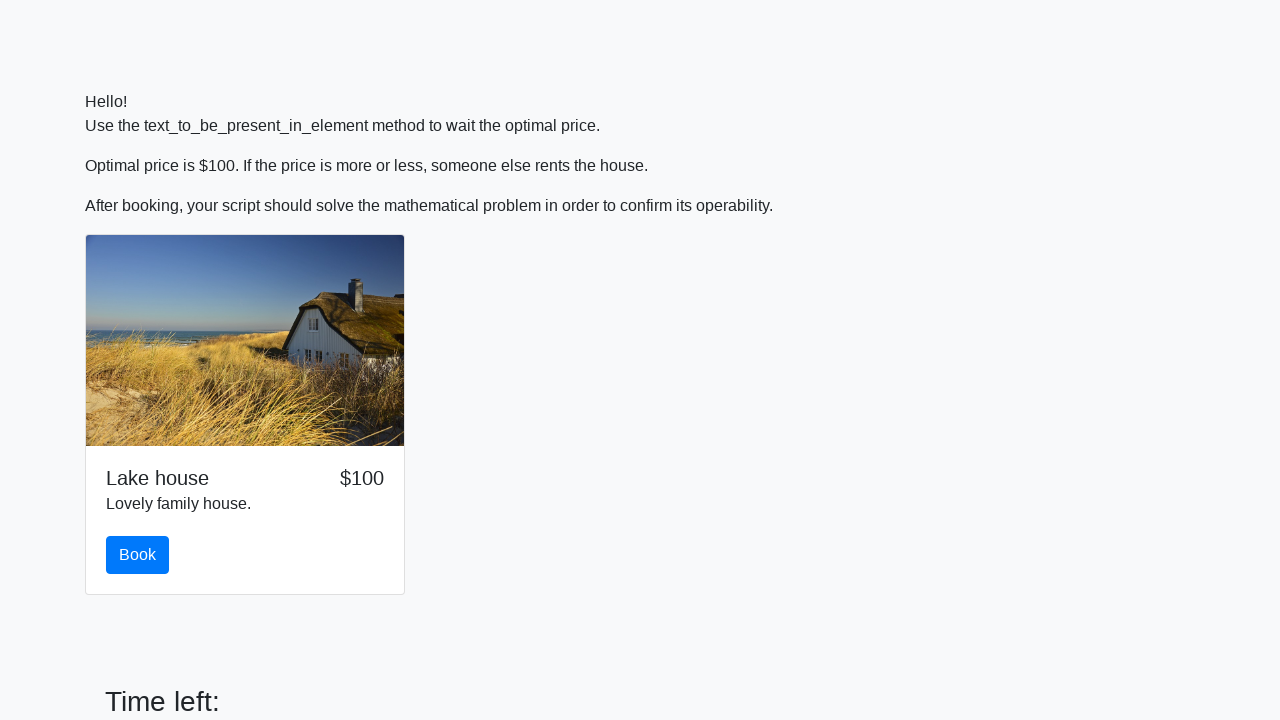

Retrieved input value: 426
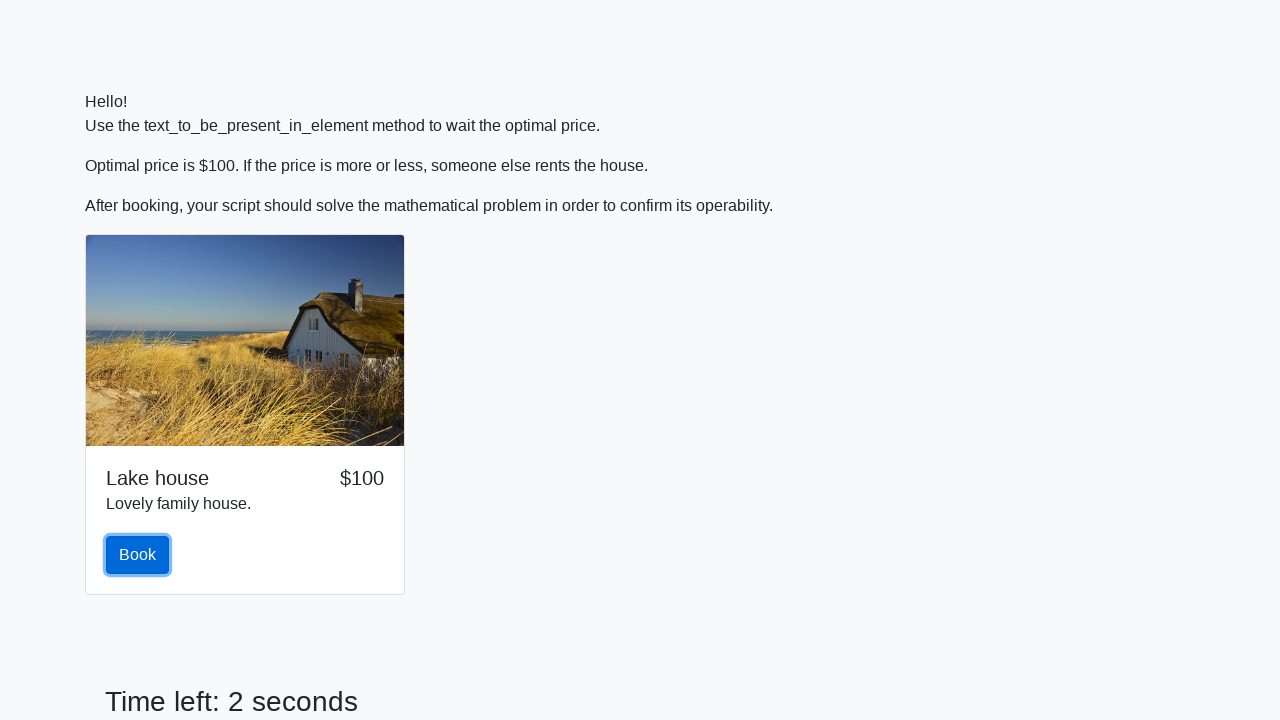

Calculated result: 2.434713105750088
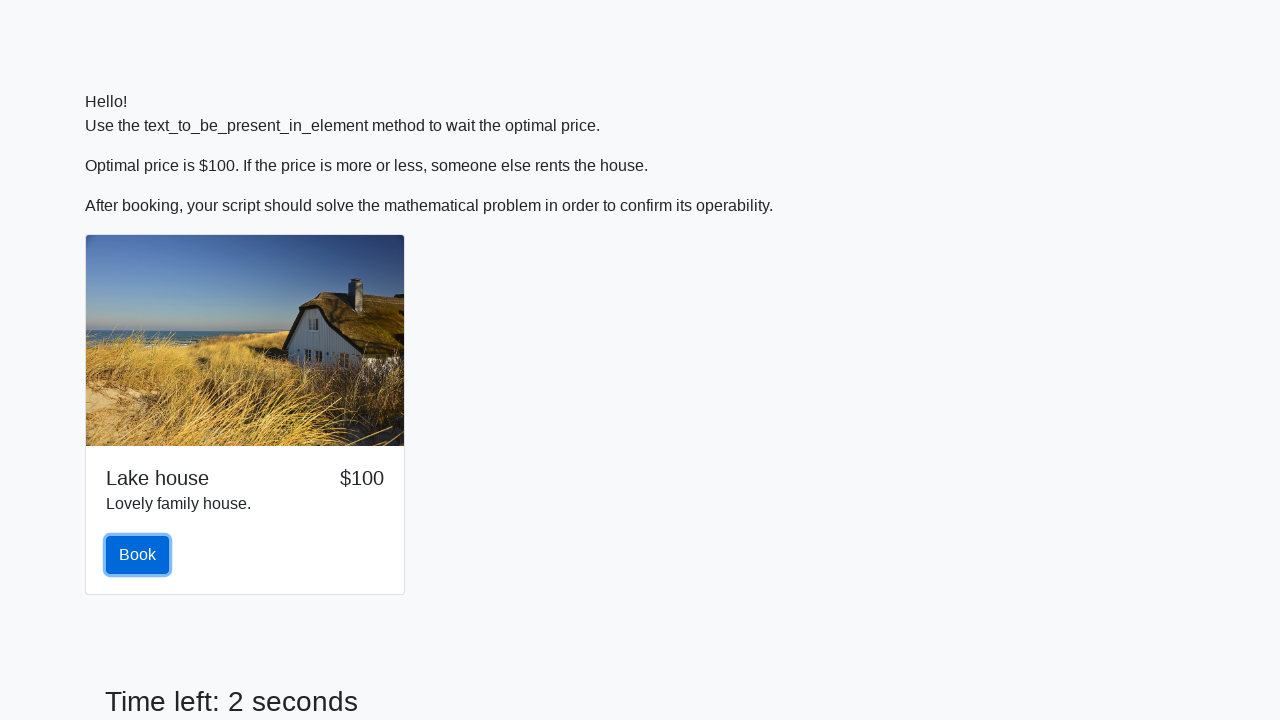

Filled answer field with calculated value: 2.434713105750088 on #answer
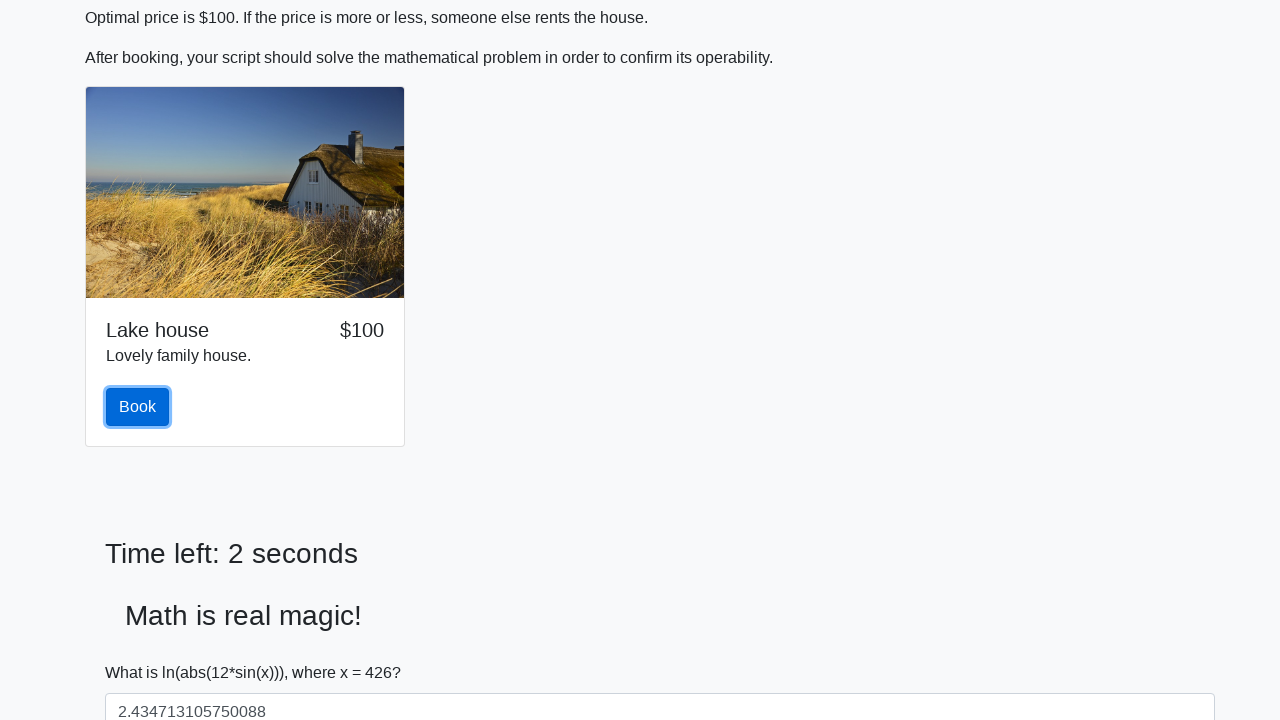

Clicked solve button to submit captcha answer at (143, 651) on #solve
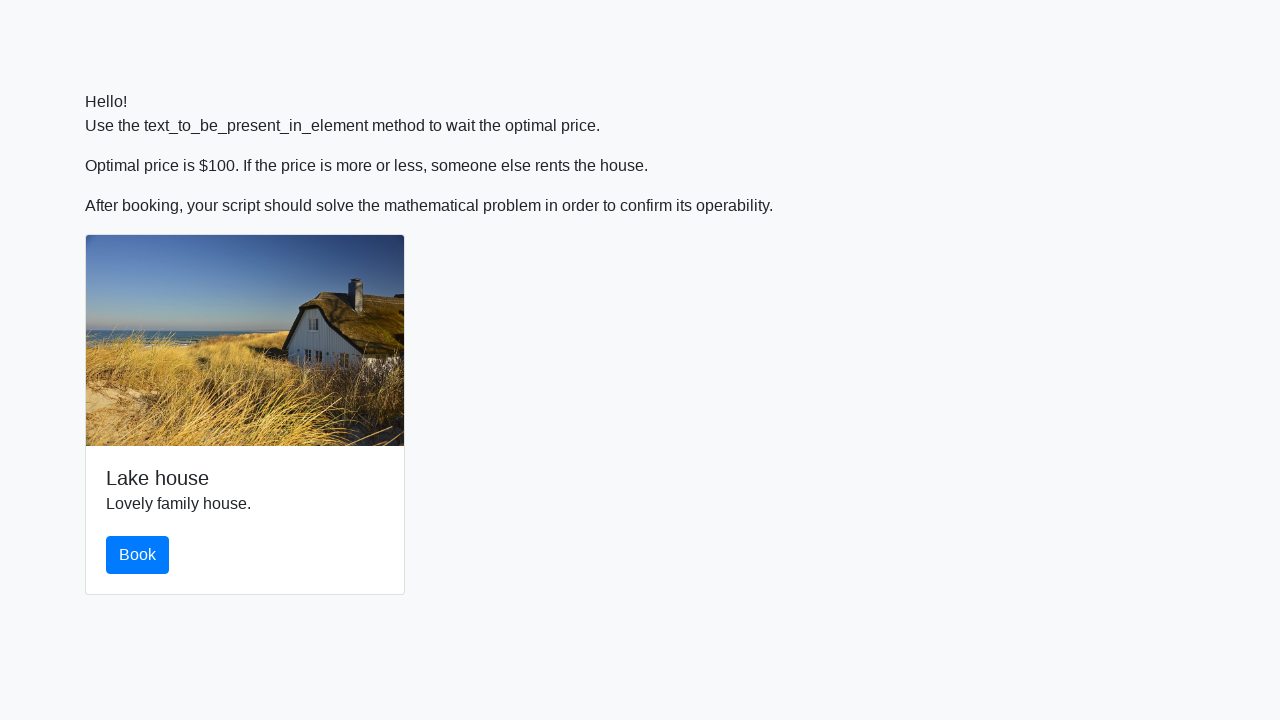

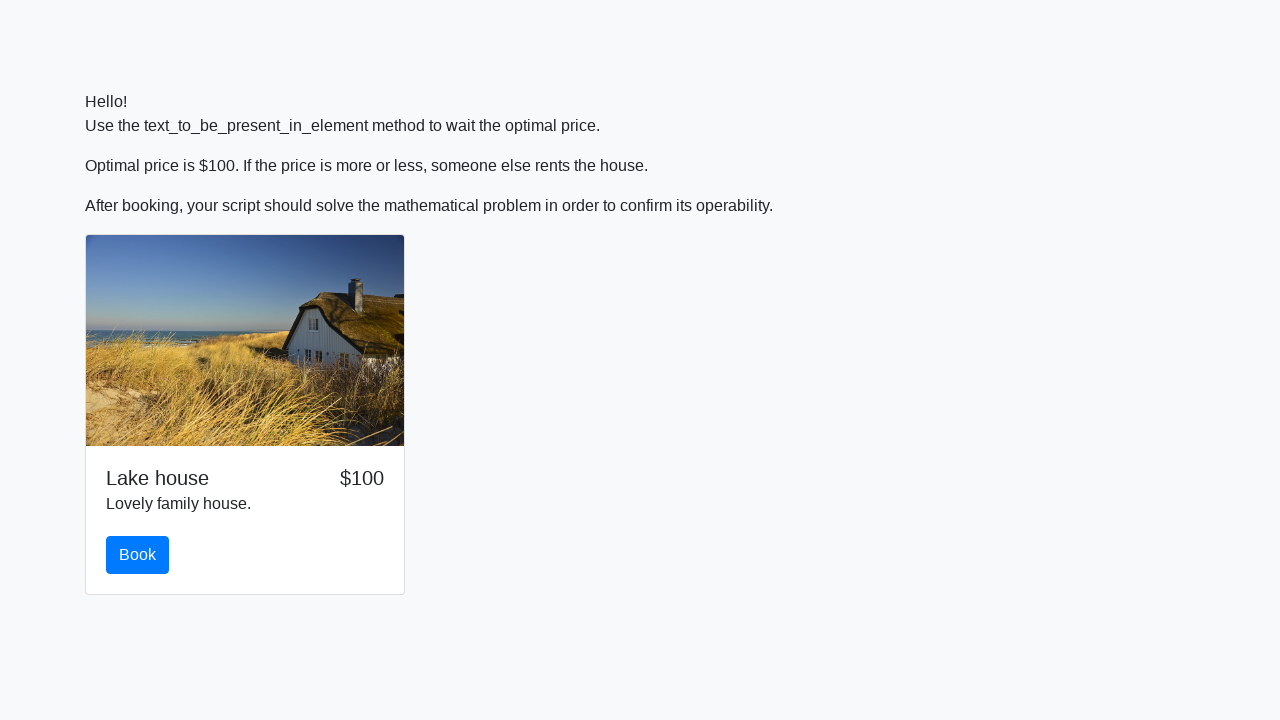